Tests dynamic dropdown functionality for flight booking by selecting origin and destination stations

Starting URL: https://rahulshettyacademy.com/dropdownsPractise/

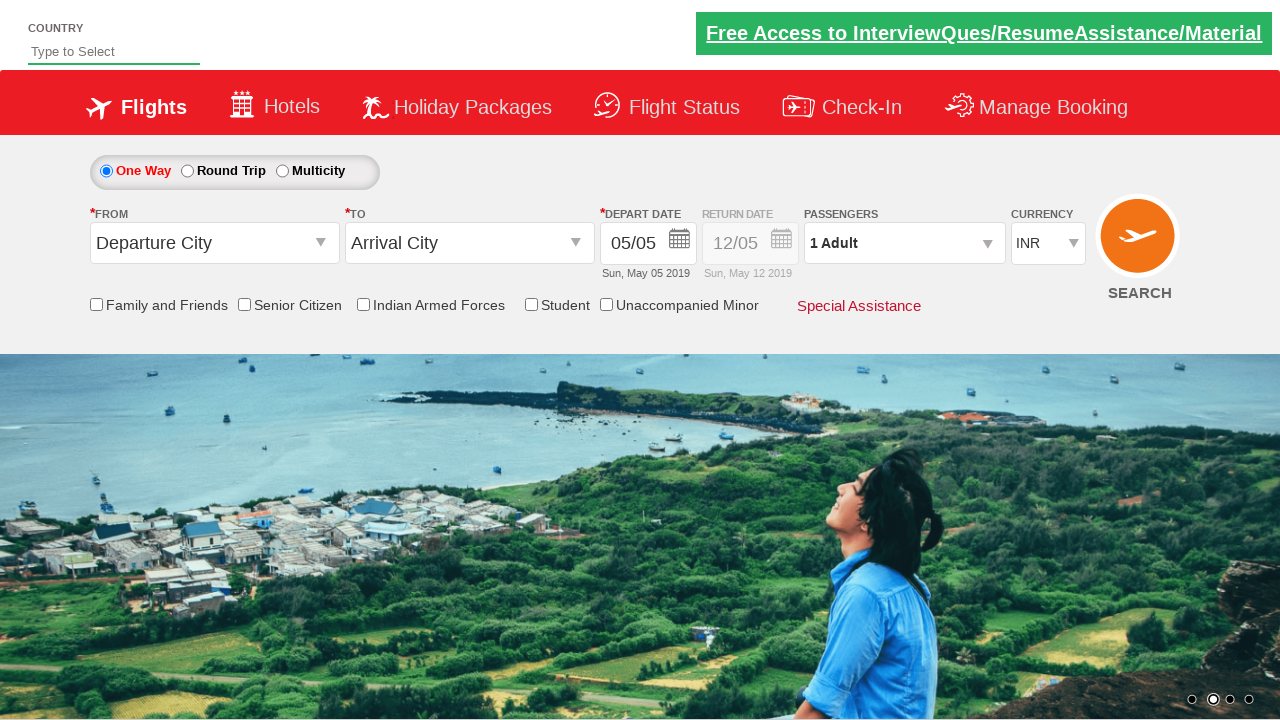

Clicked on origin station dropdown at (214, 243) on #ctl00_mainContent_ddl_originStation1_CTXT
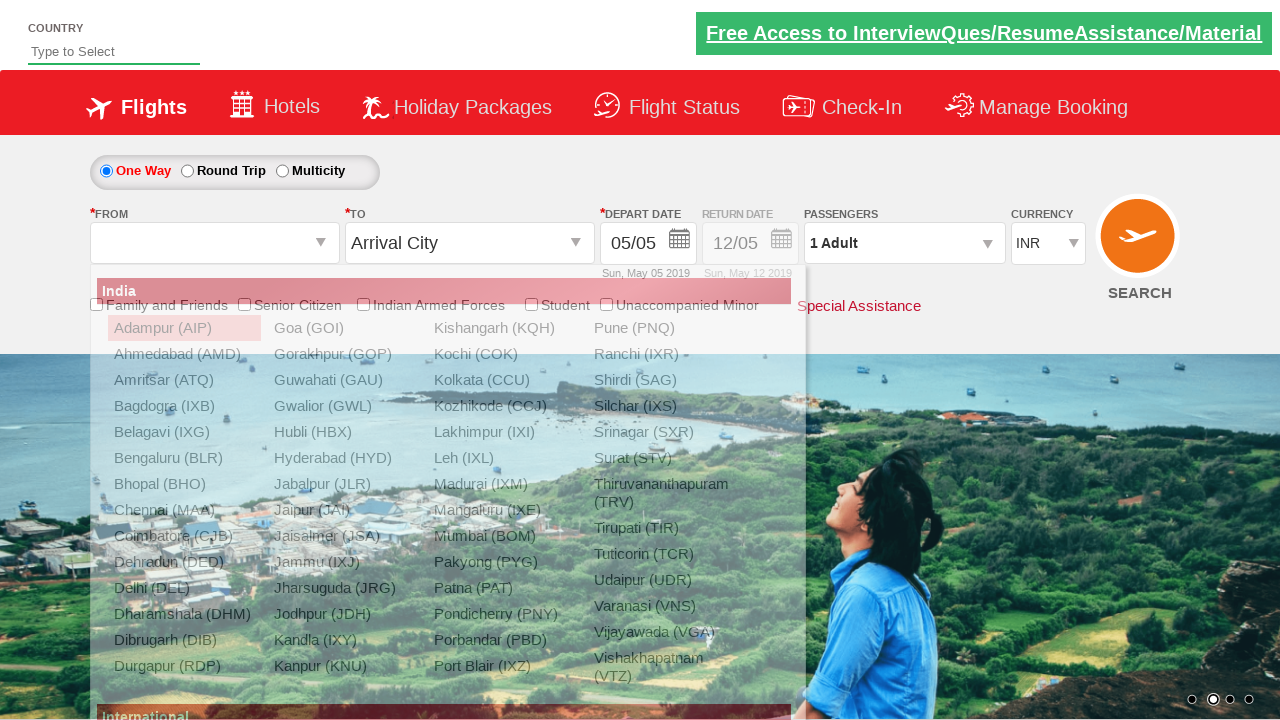

Selected Bangalore (BLR) as origin station at (184, 458) on a[value='BLR']
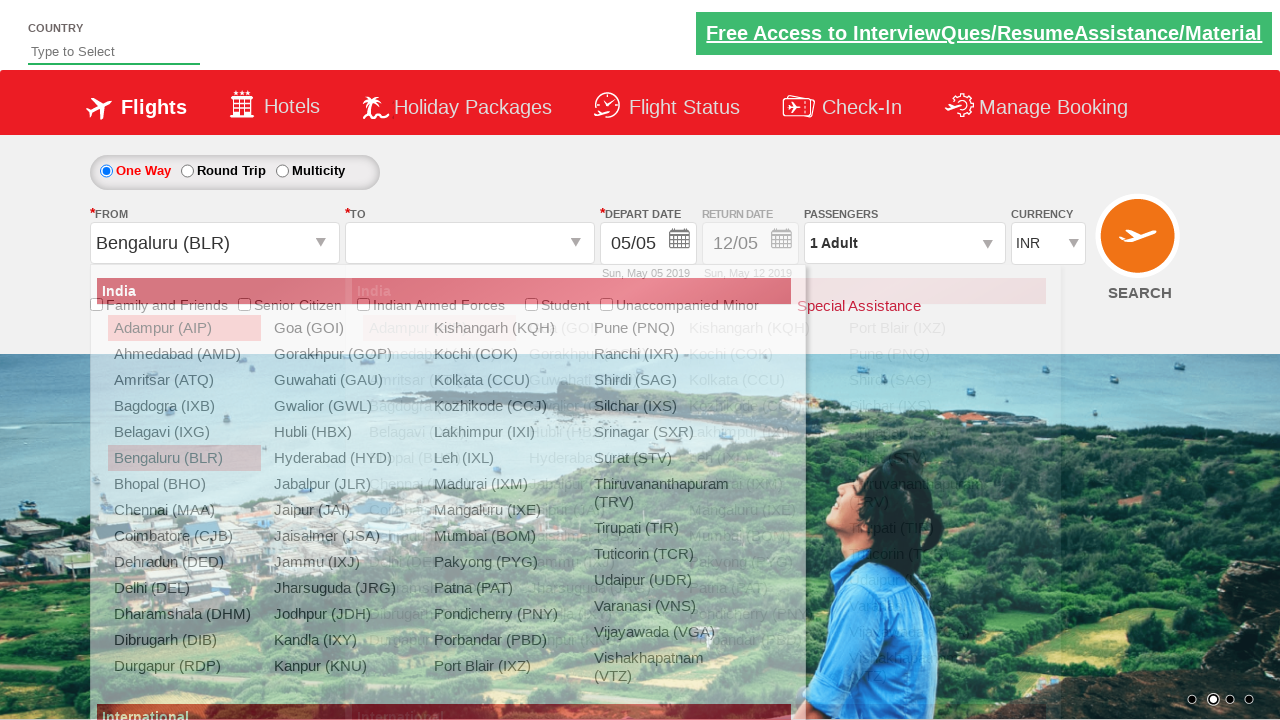

Destination dropdown became visible
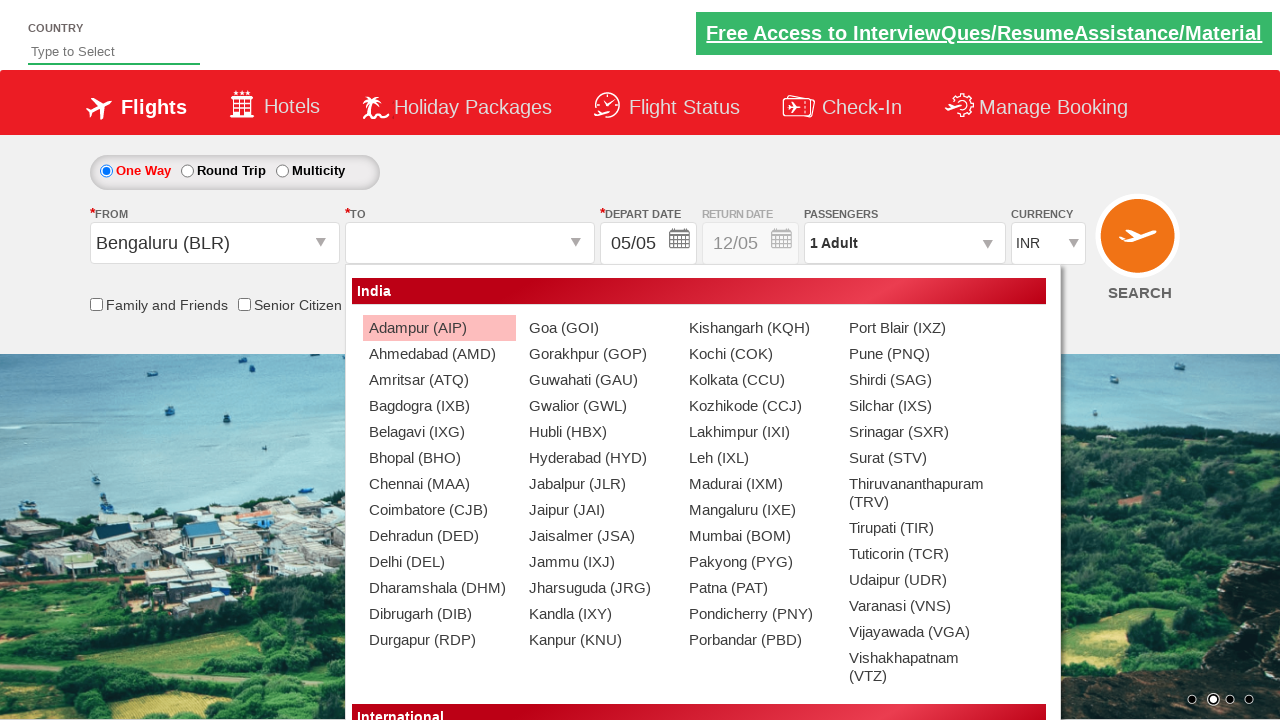

Selected Chennai (MAA) as destination station at (439, 484) on div#glsctl00_mainContent_ddl_destinationStation1_CTNR a[value='MAA']
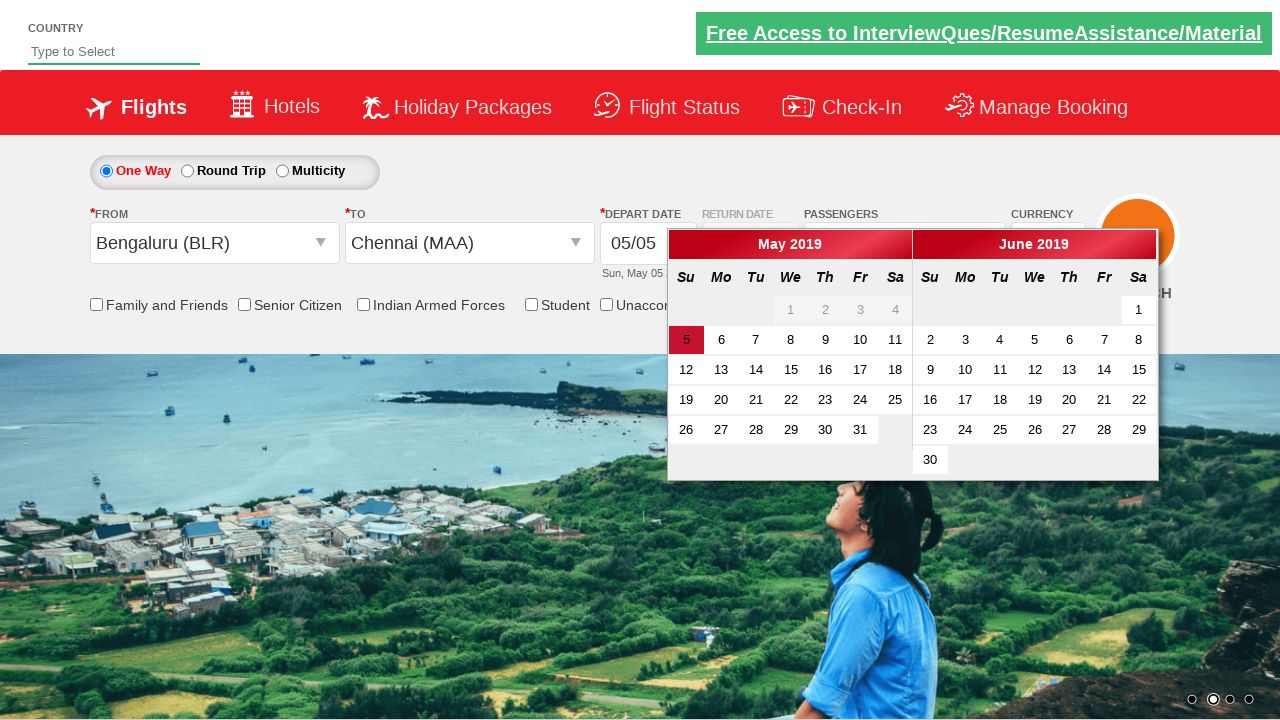

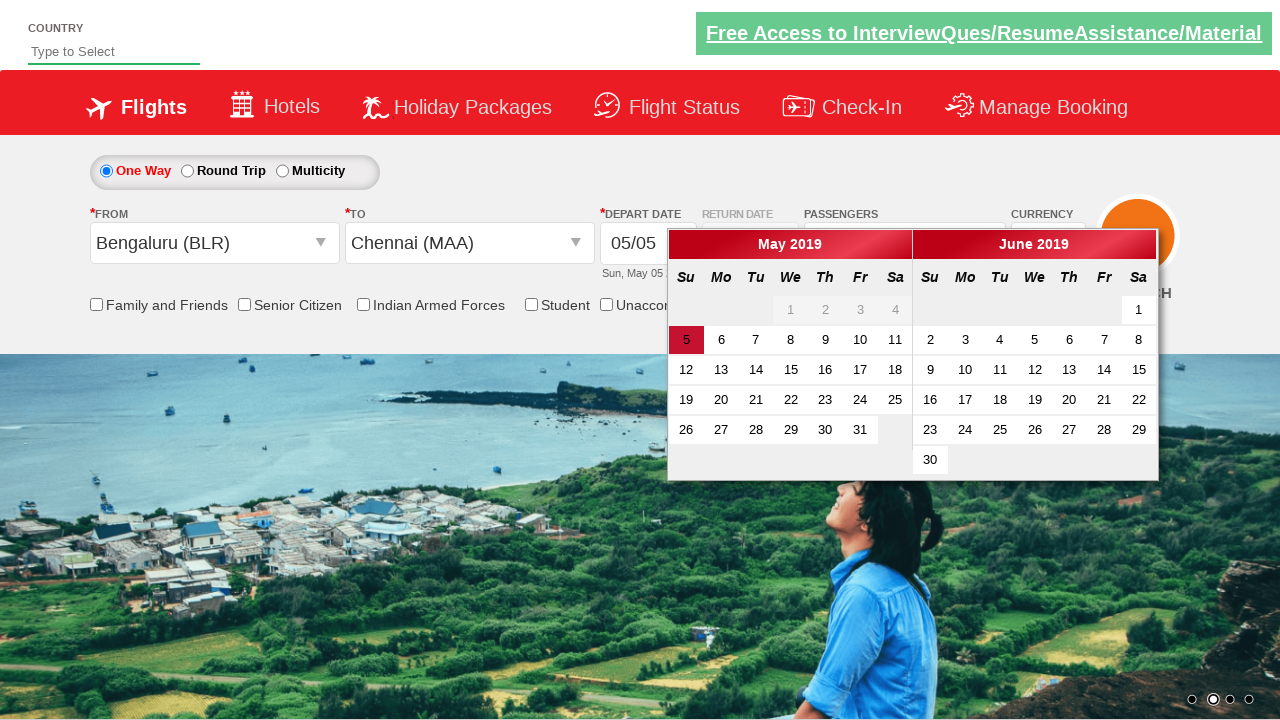